Tests selecting and deselecting hobby checkboxes on the Practice Form page using index-based selection, then verifying all checkboxes are unchecked

Starting URL: https://demoqa.com/

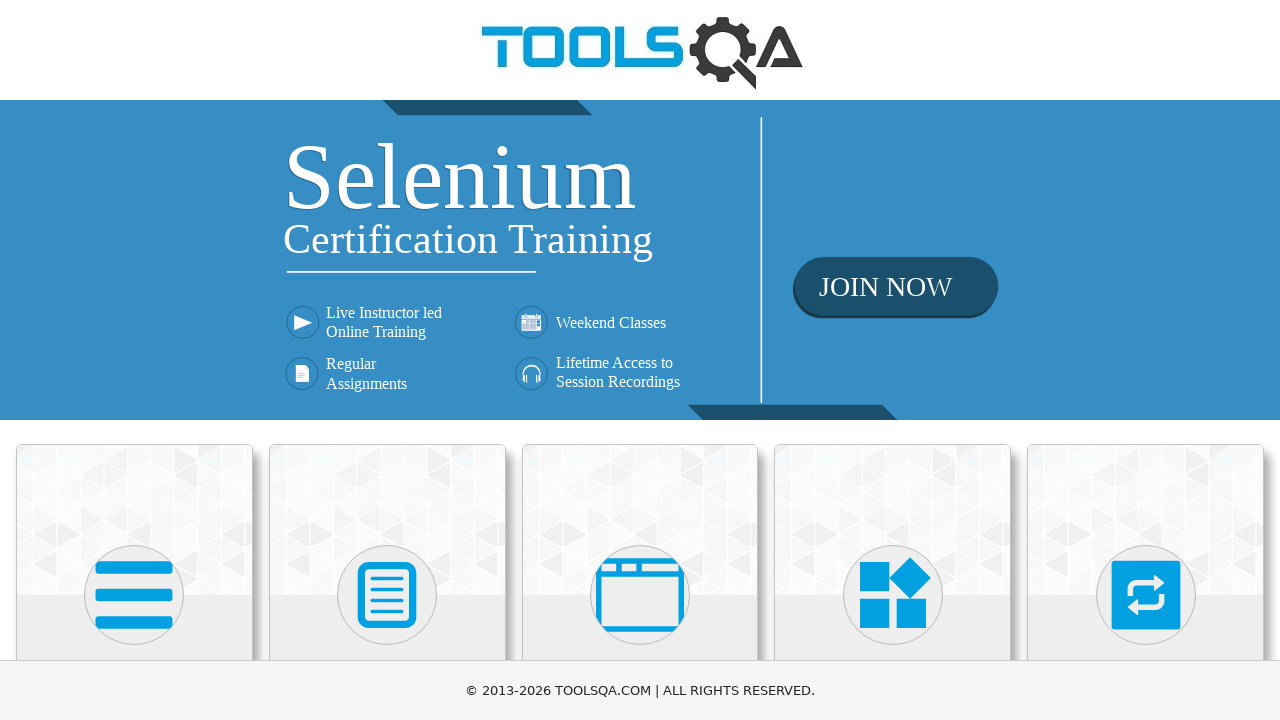

Scrolled down 500px to see Forms section
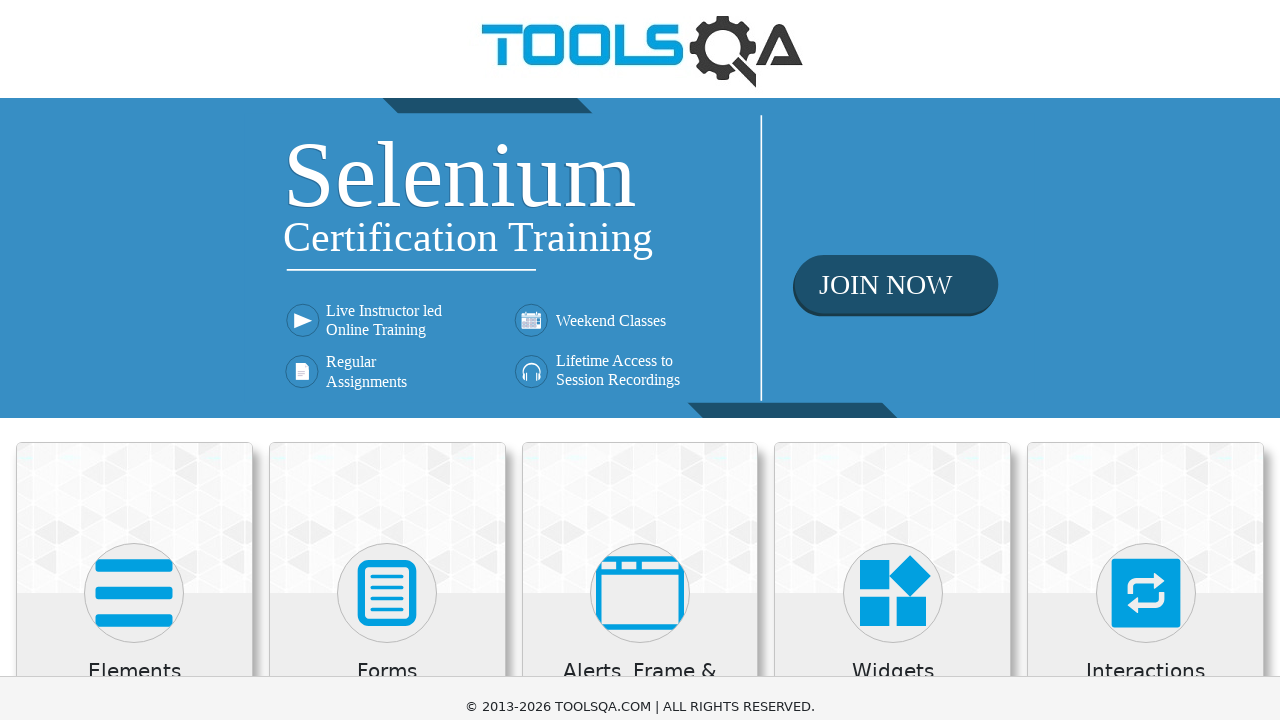

Clicked on Forms card at (387, 173) on xpath=//h5[text()='Forms']
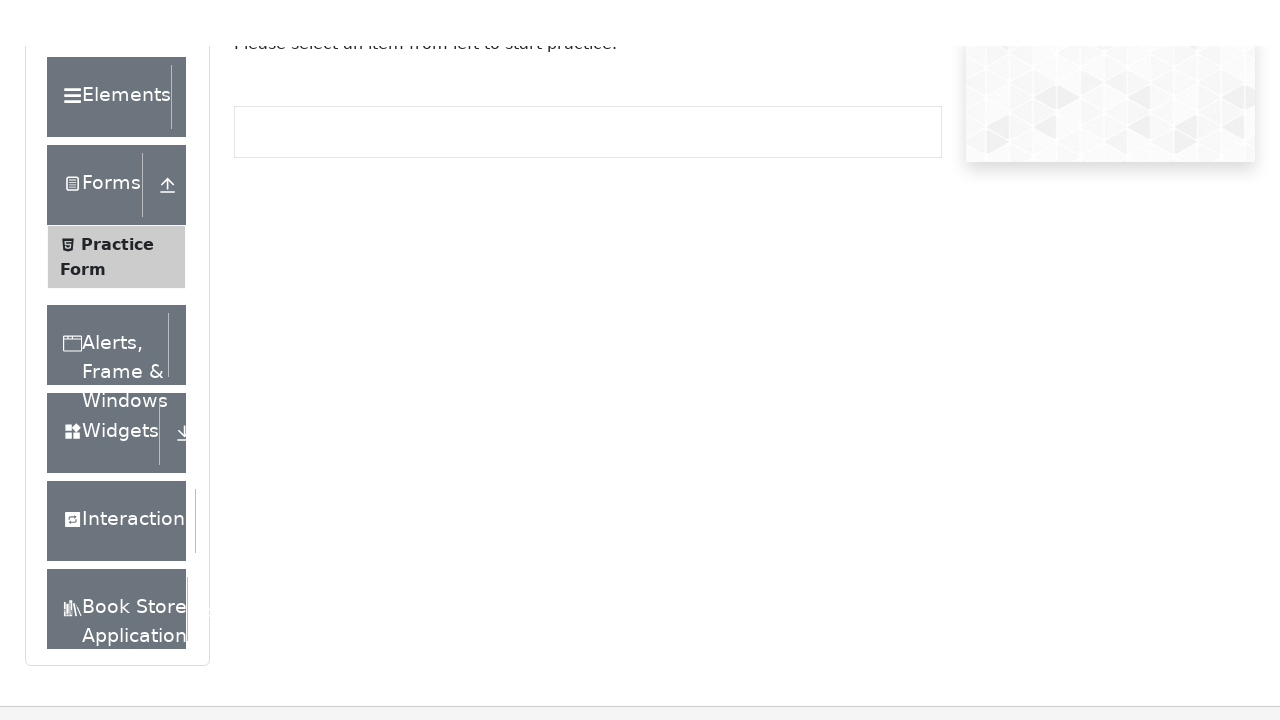

Clicked on Practice Form option at (117, 198) on xpath=//span[text()='Practice Form']
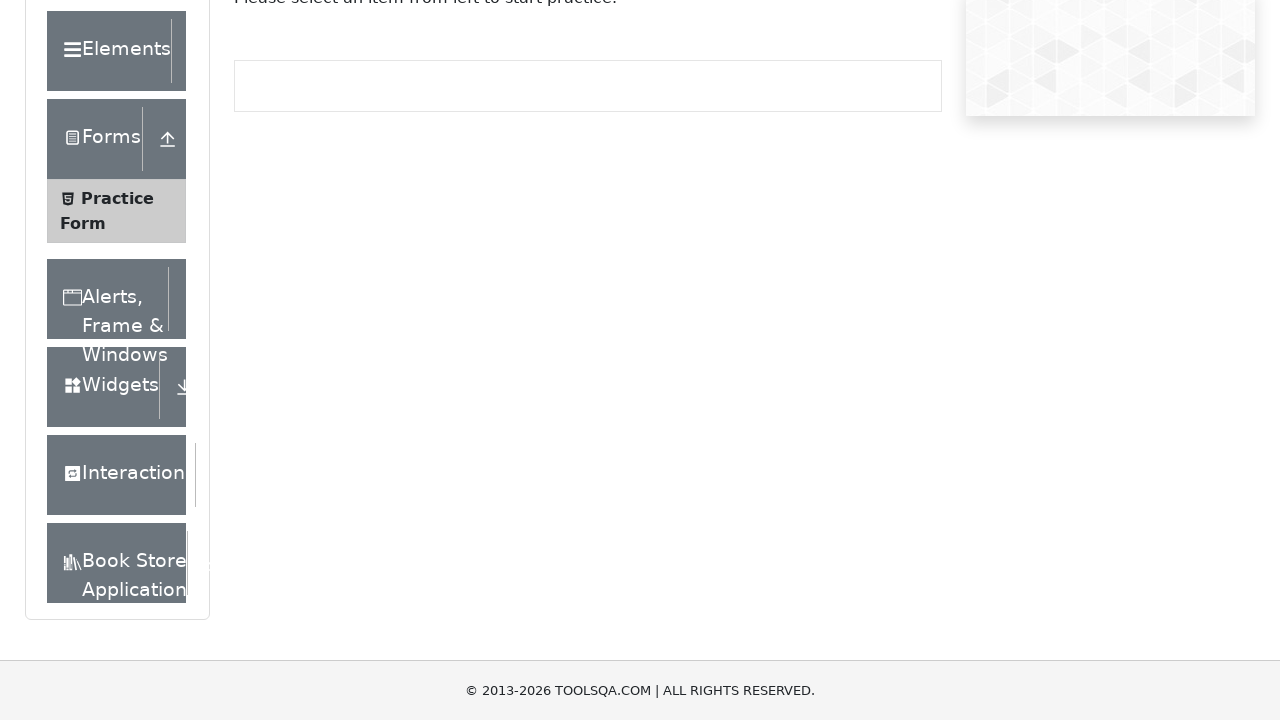

Scrolled to see checkboxes
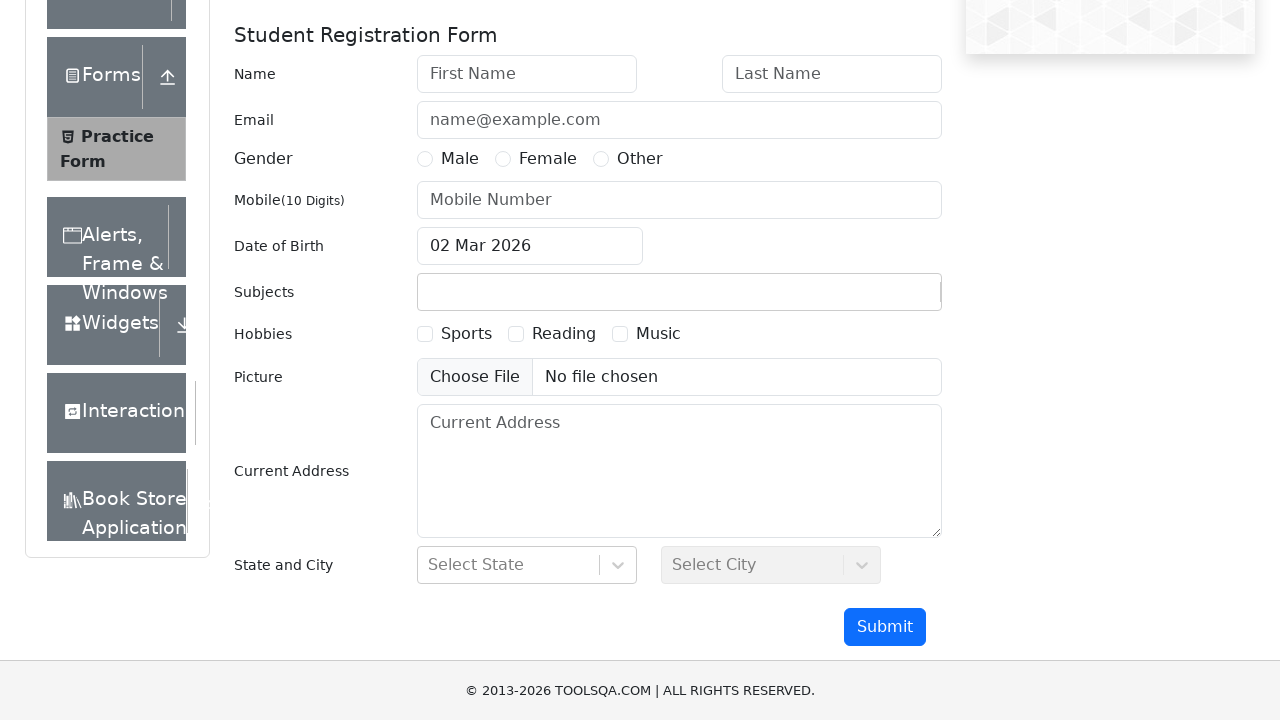

Located all hobby checkboxes
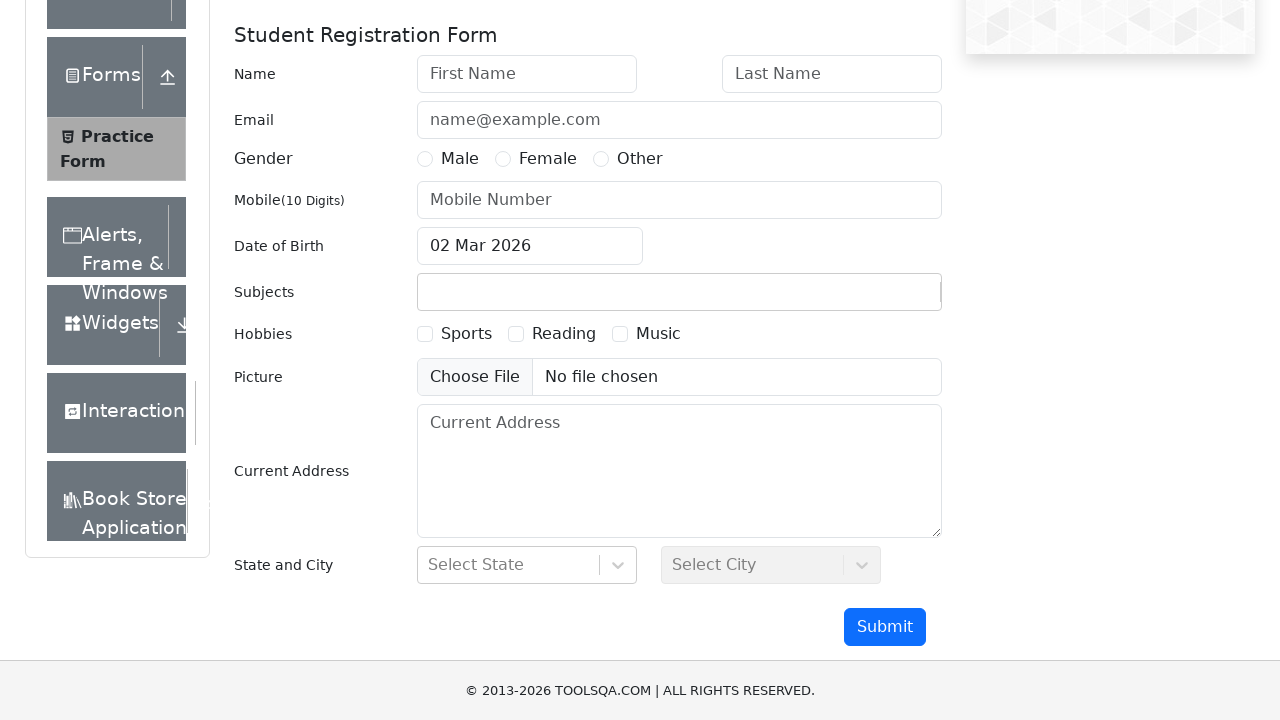

Selected checkbox at index 0 at (454, 334) on xpath=//div[label[starts-with(@for, 'hobbies-checkbox')]] >> nth=0
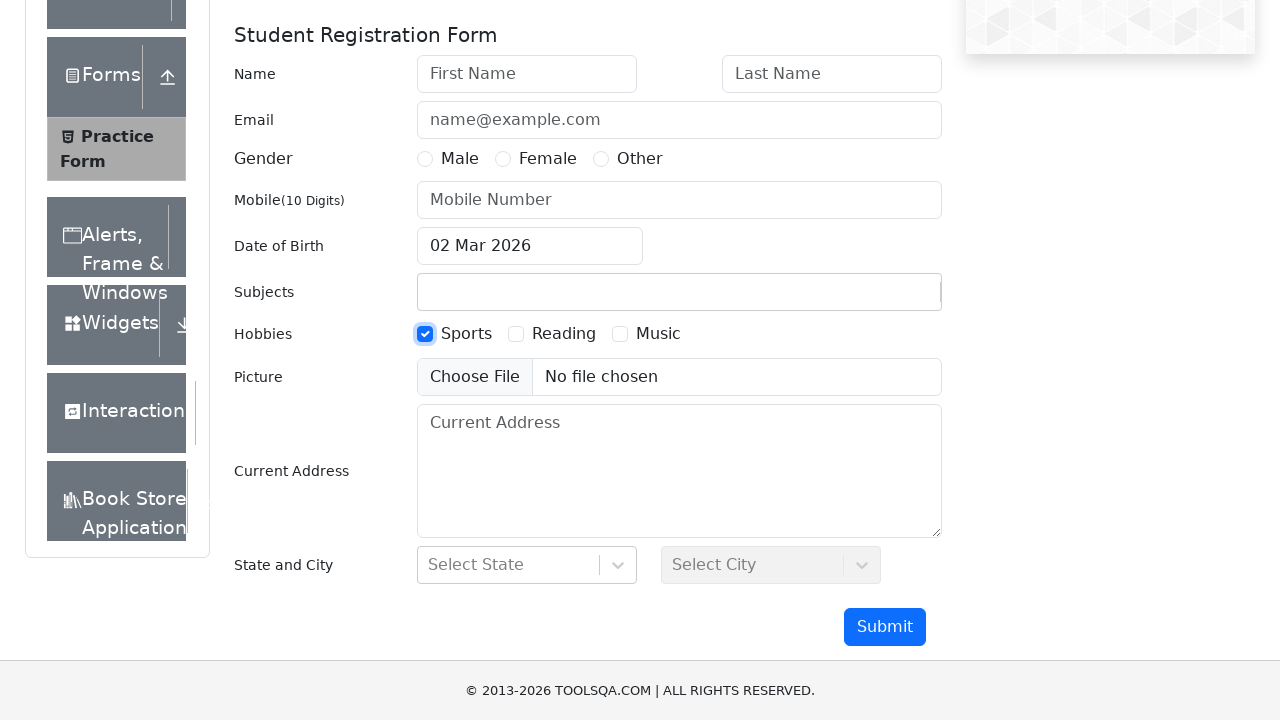

Selected checkbox at index 2 at (646, 334) on xpath=//div[label[starts-with(@for, 'hobbies-checkbox')]] >> nth=2
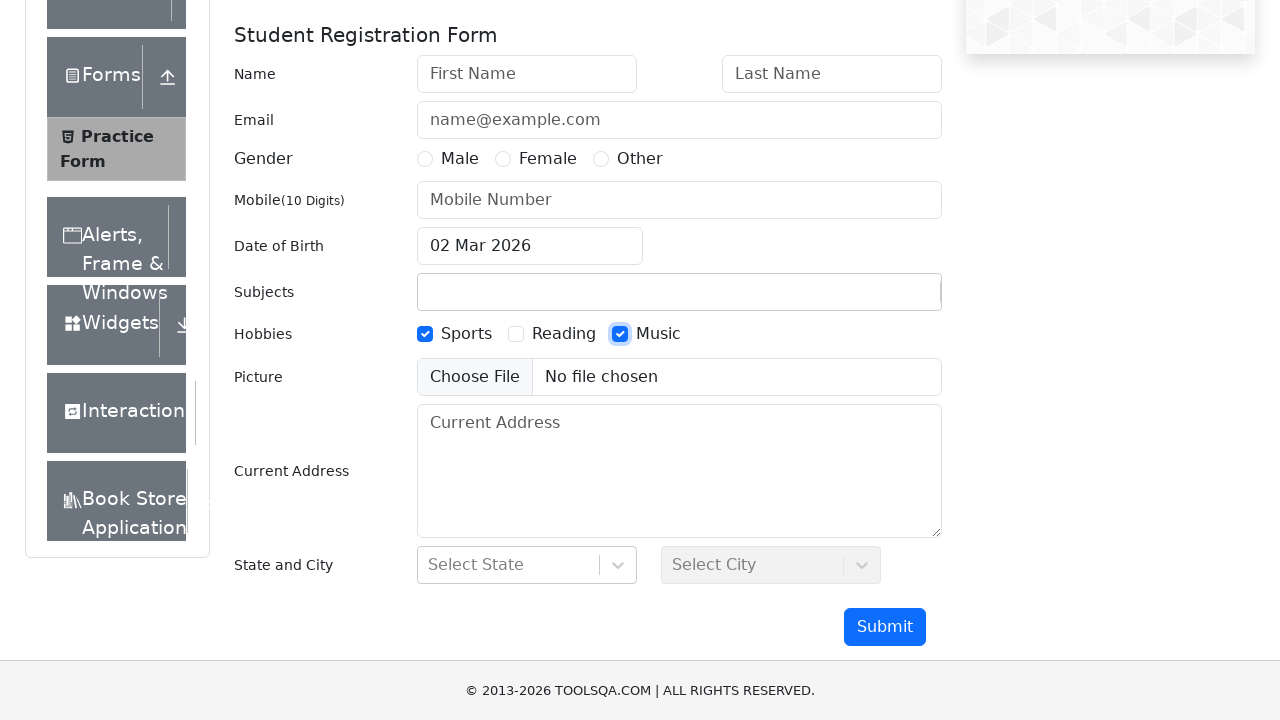

Got total hobby checkbox count: 3
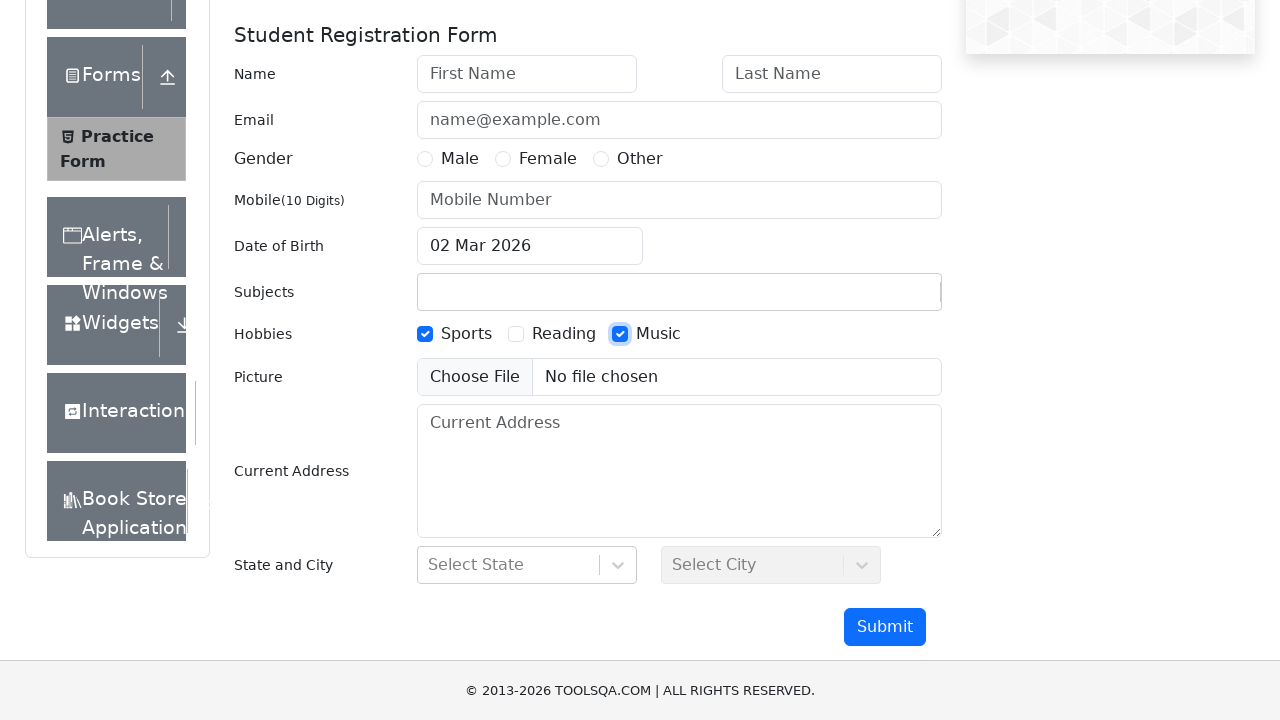

Unchecked checkbox at index 0 at (454, 334) on xpath=//div[label[starts-with(@for, 'hobbies-checkbox')]] >> nth=0
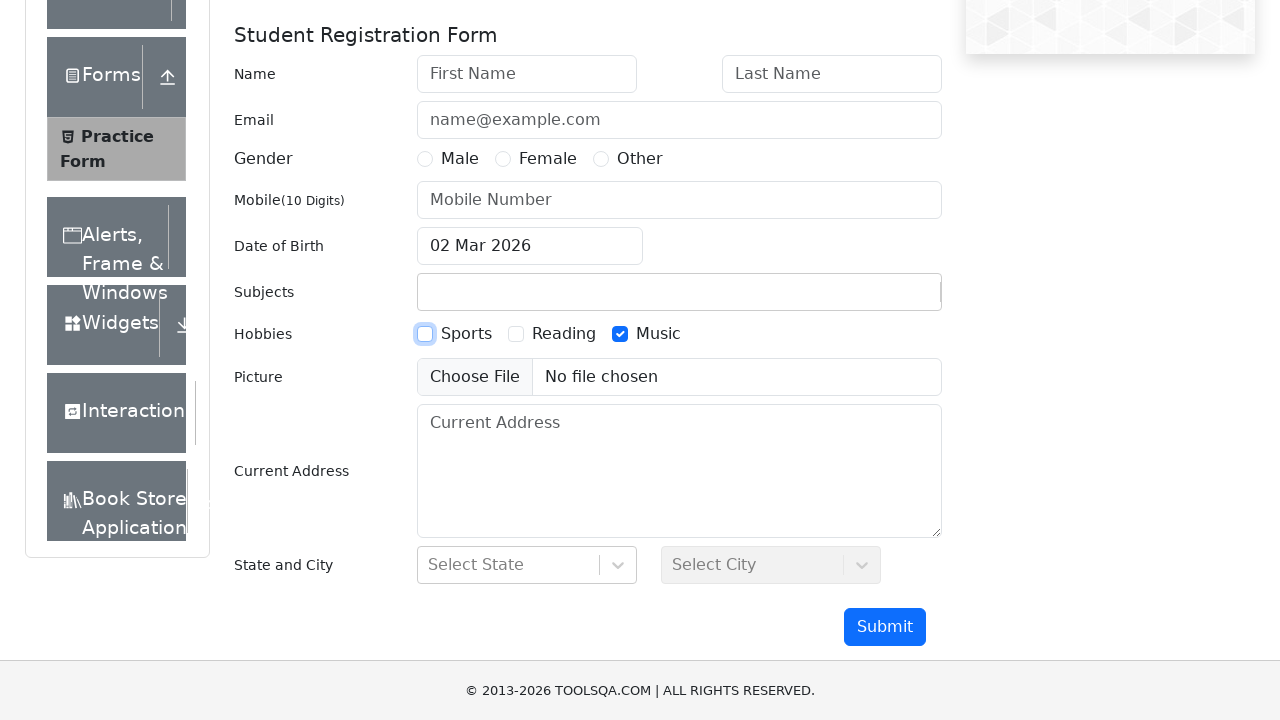

Unchecked checkbox at index 2 at (646, 334) on xpath=//div[label[starts-with(@for, 'hobbies-checkbox')]] >> nth=2
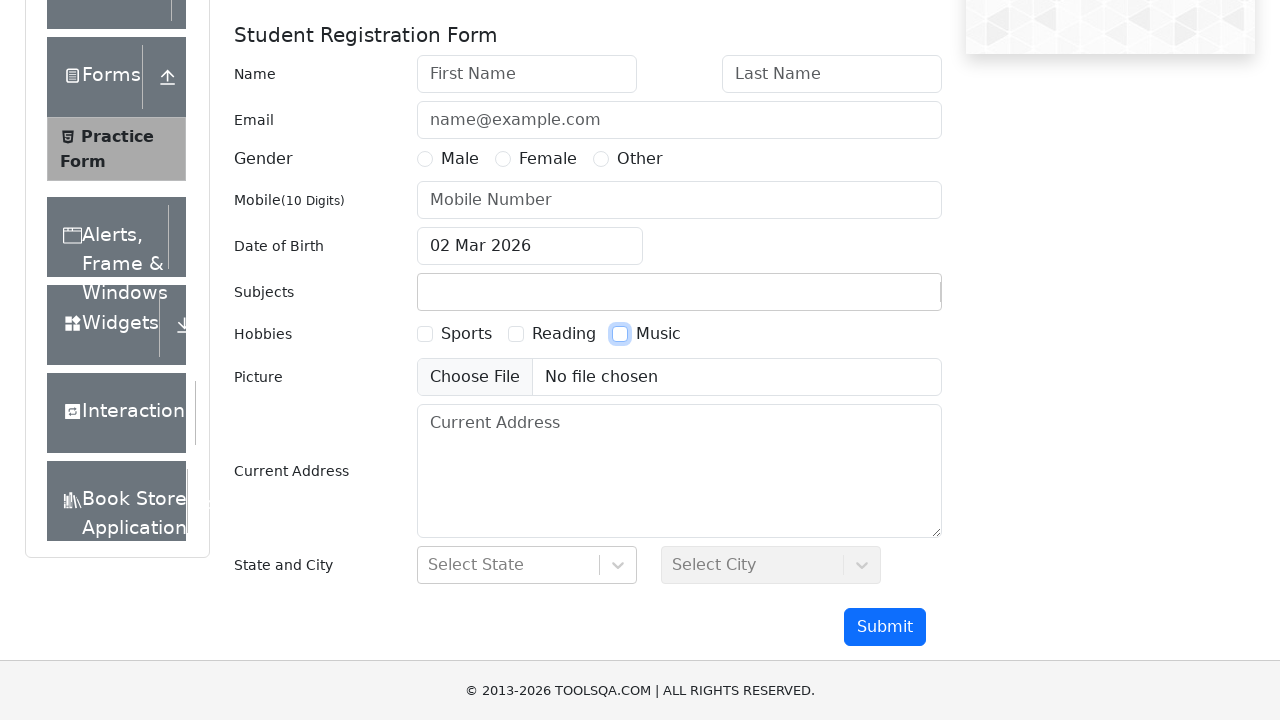

Verified checkbox at index 0 is unchecked
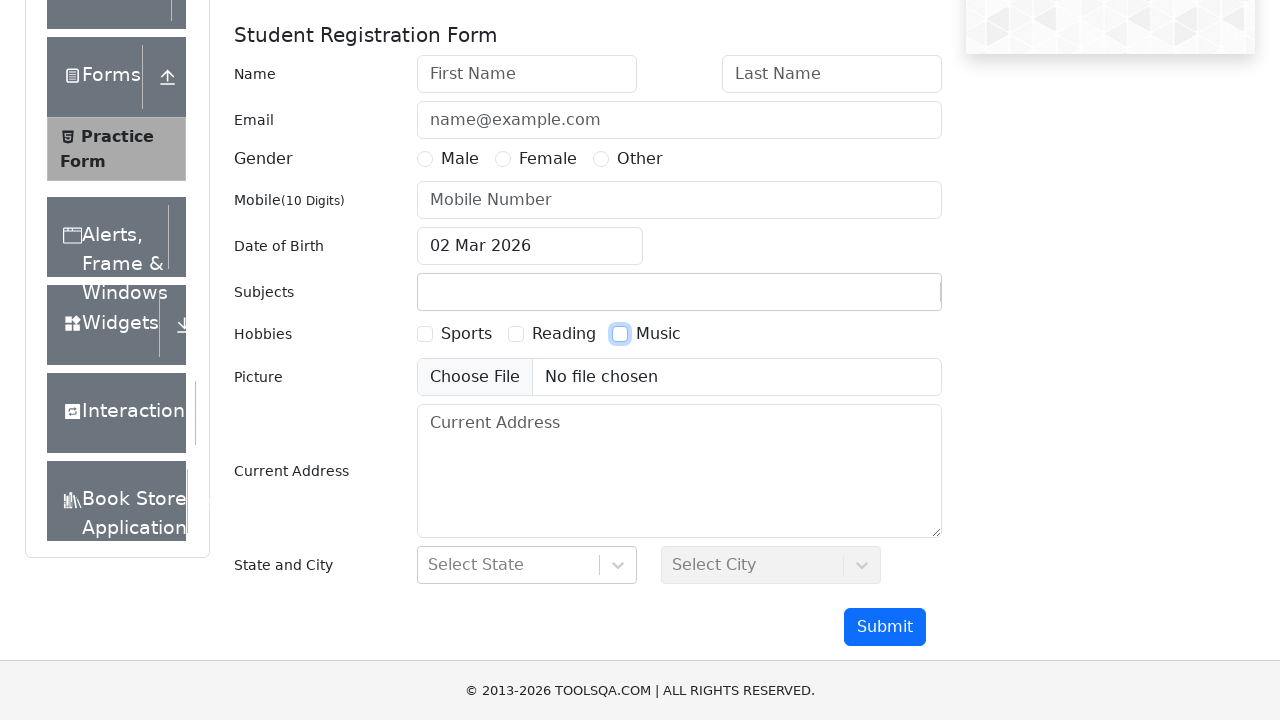

Verified checkbox at index 1 is unchecked
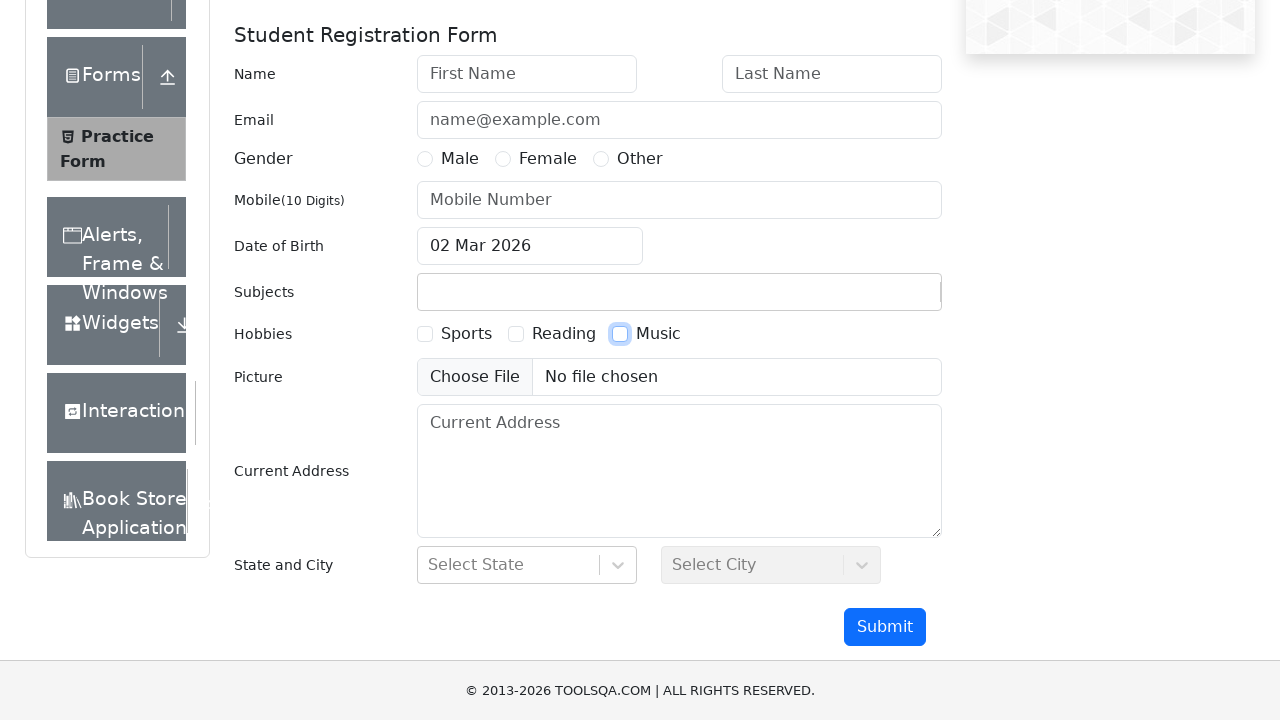

Verified checkbox at index 2 is unchecked
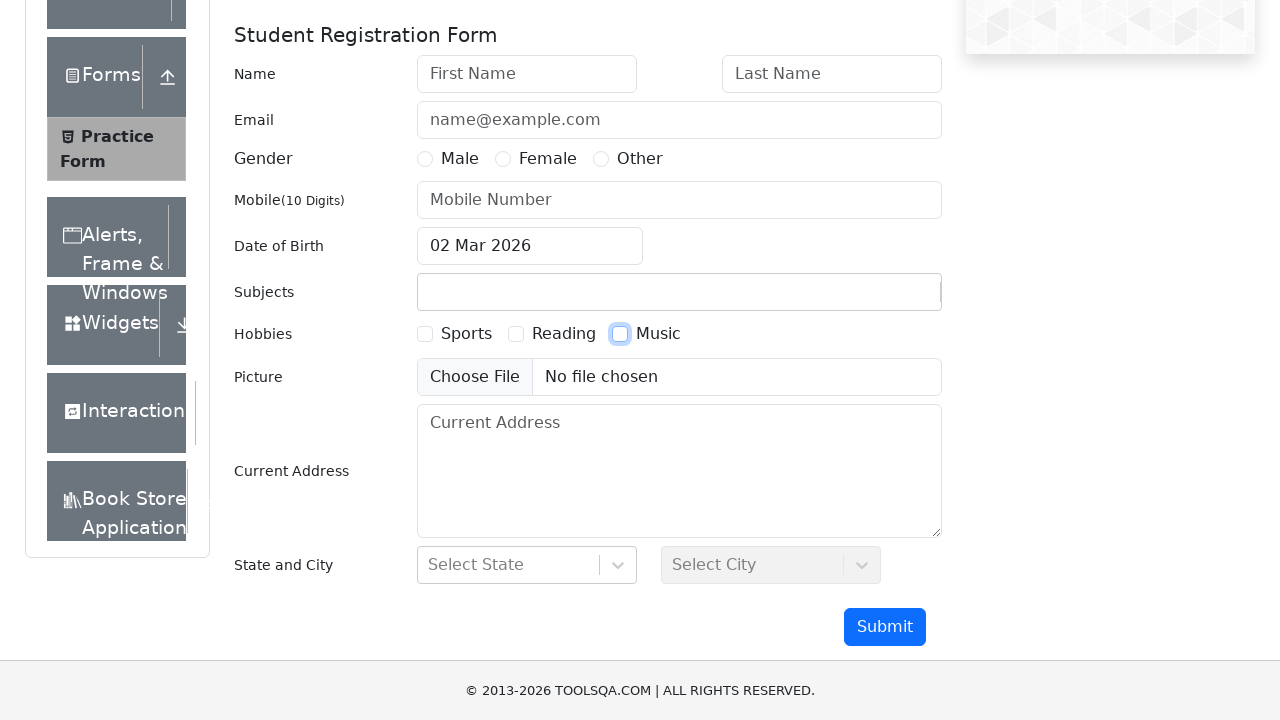

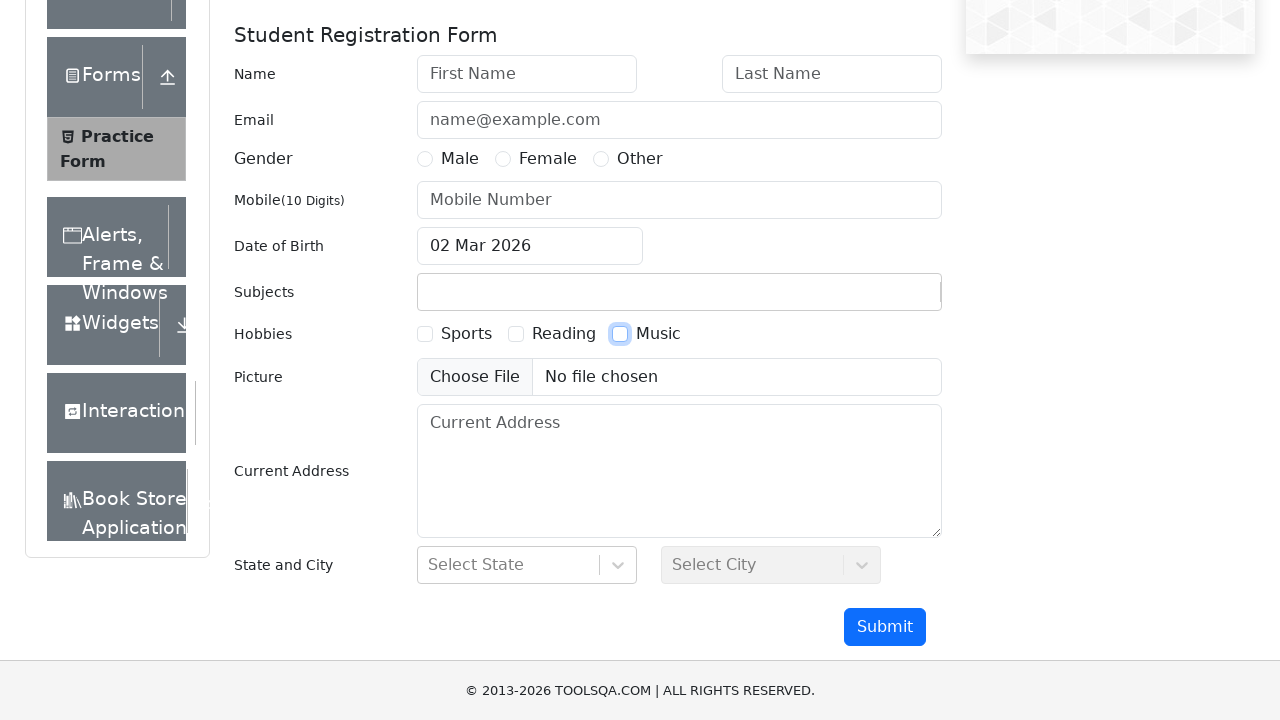